Tests scrolling functionality by scrolling to a specific element on the page

Starting URL: https://formy-project.herokuapp.com/scroll

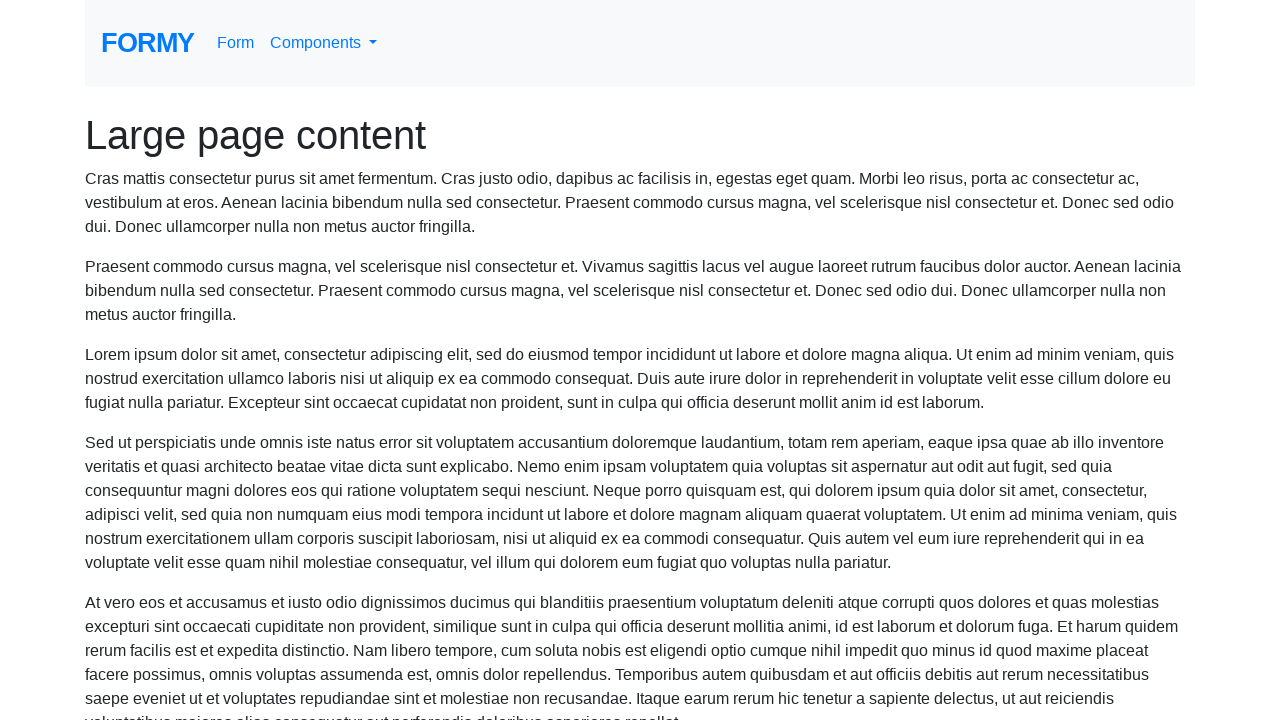

Scrolled to the name element on the page
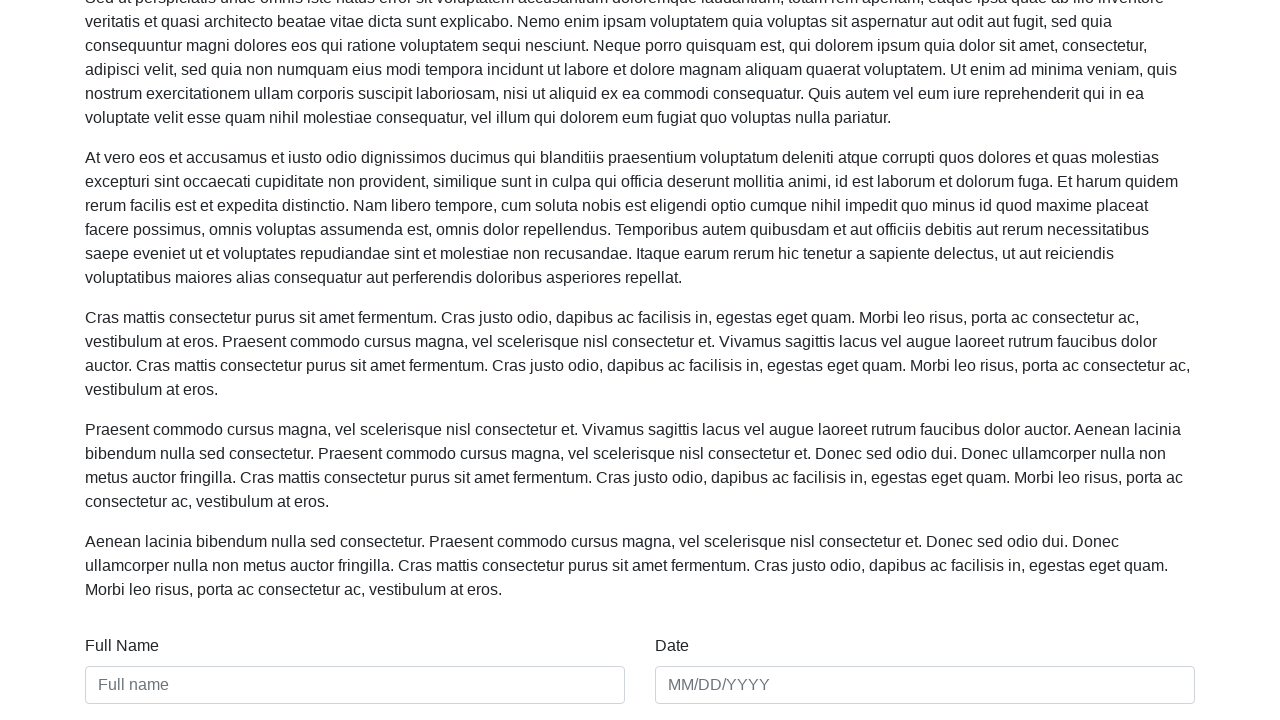

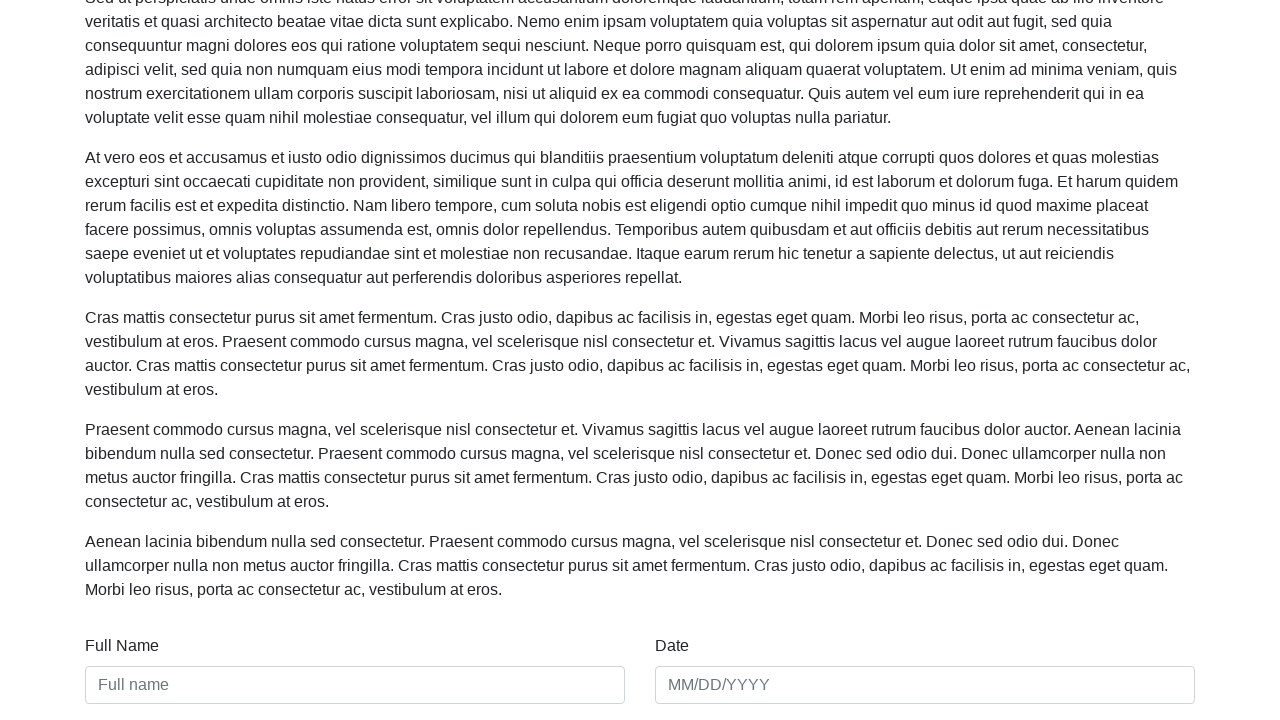